Tests browser window manipulation by maximizing the window, entering fullscreen mode, pressing ESC to exit fullscreen, and then resizing the window to specific dimensions.

Starting URL: https://www.educastic.com/

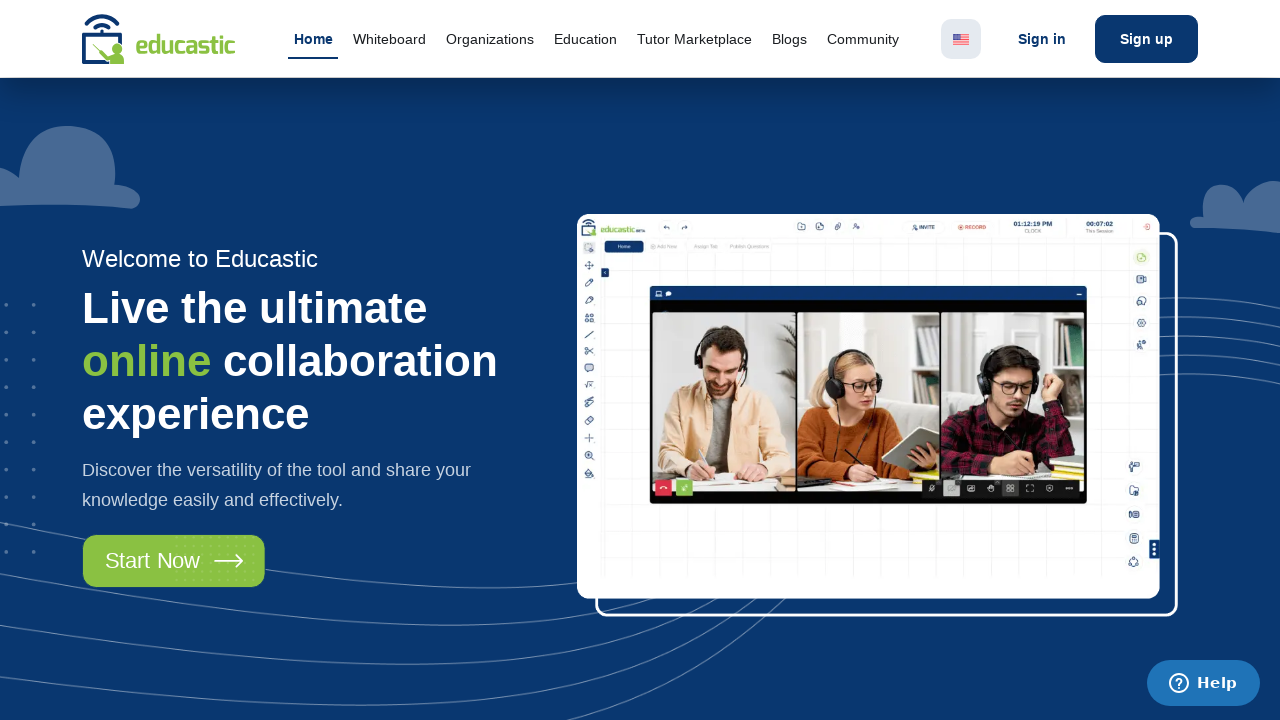

Set viewport size to 1920x1080 (maximized window)
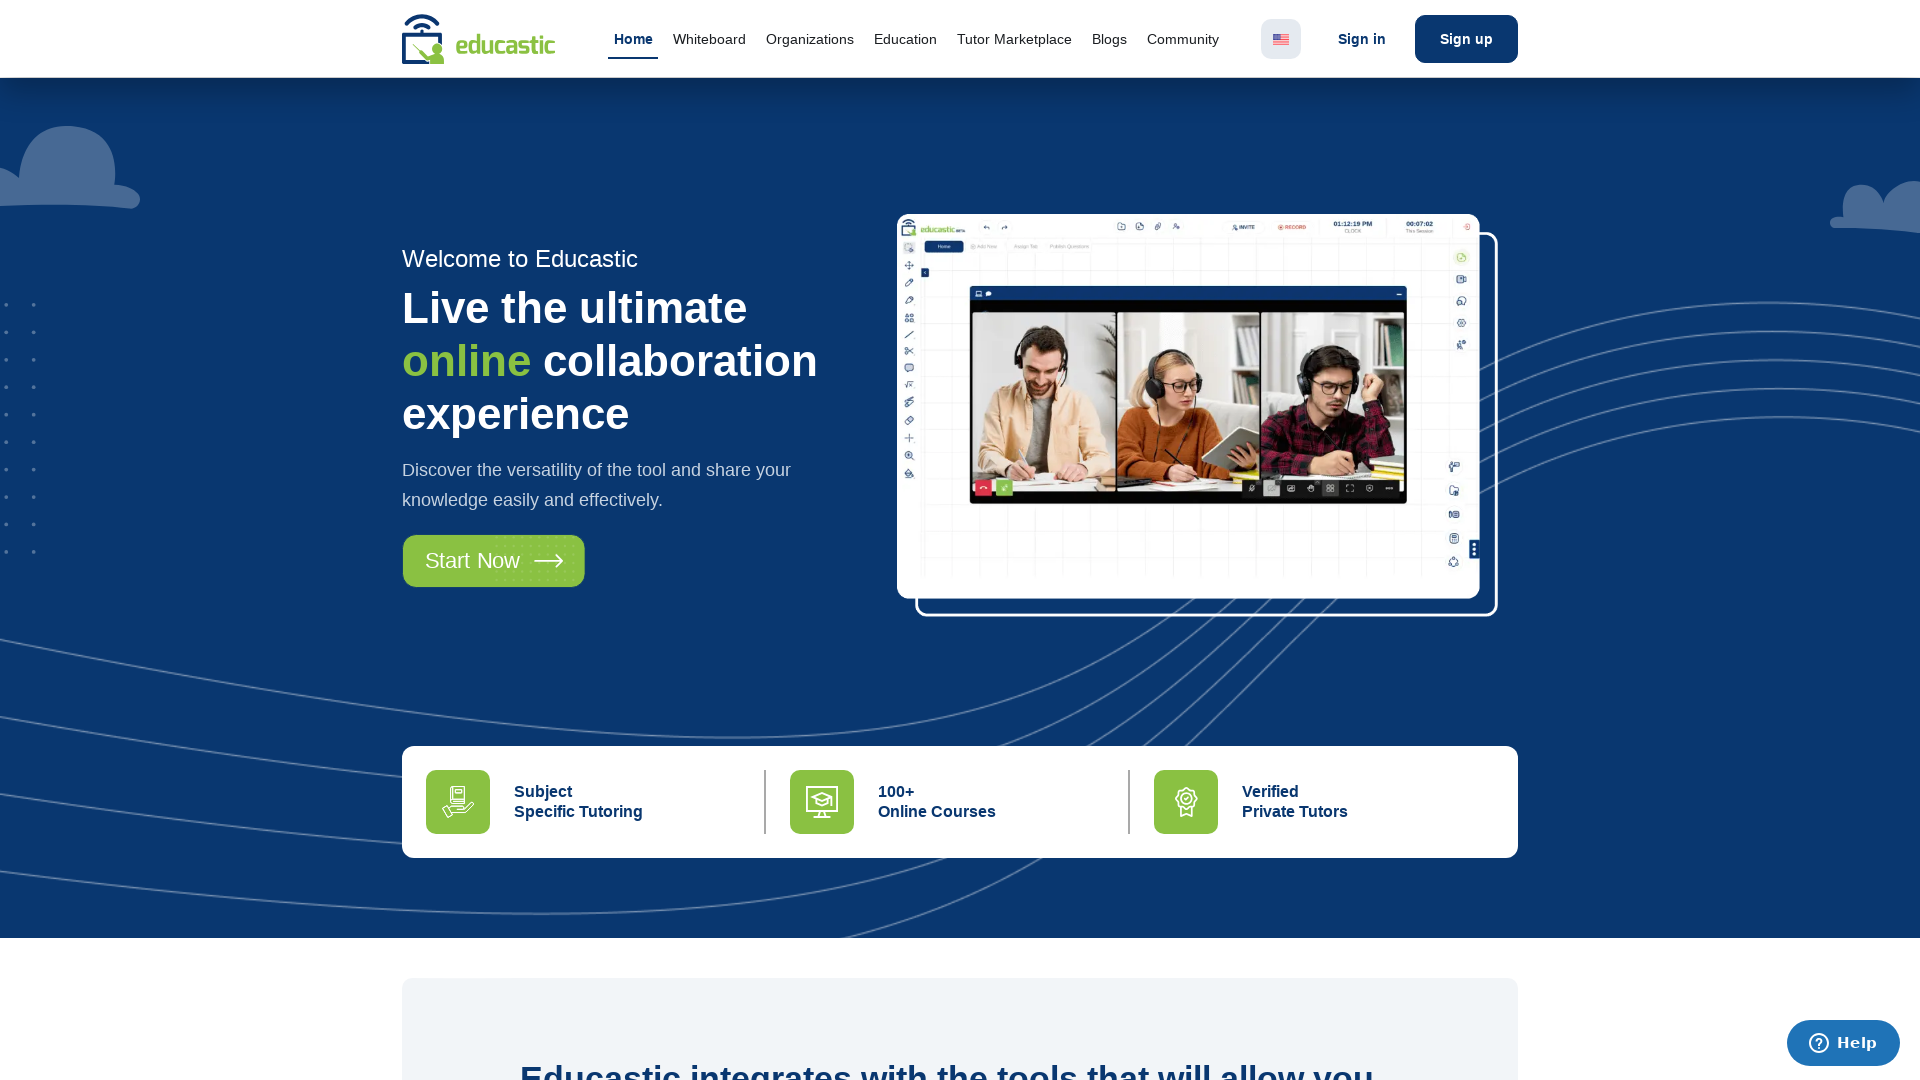

Page DOM content loaded
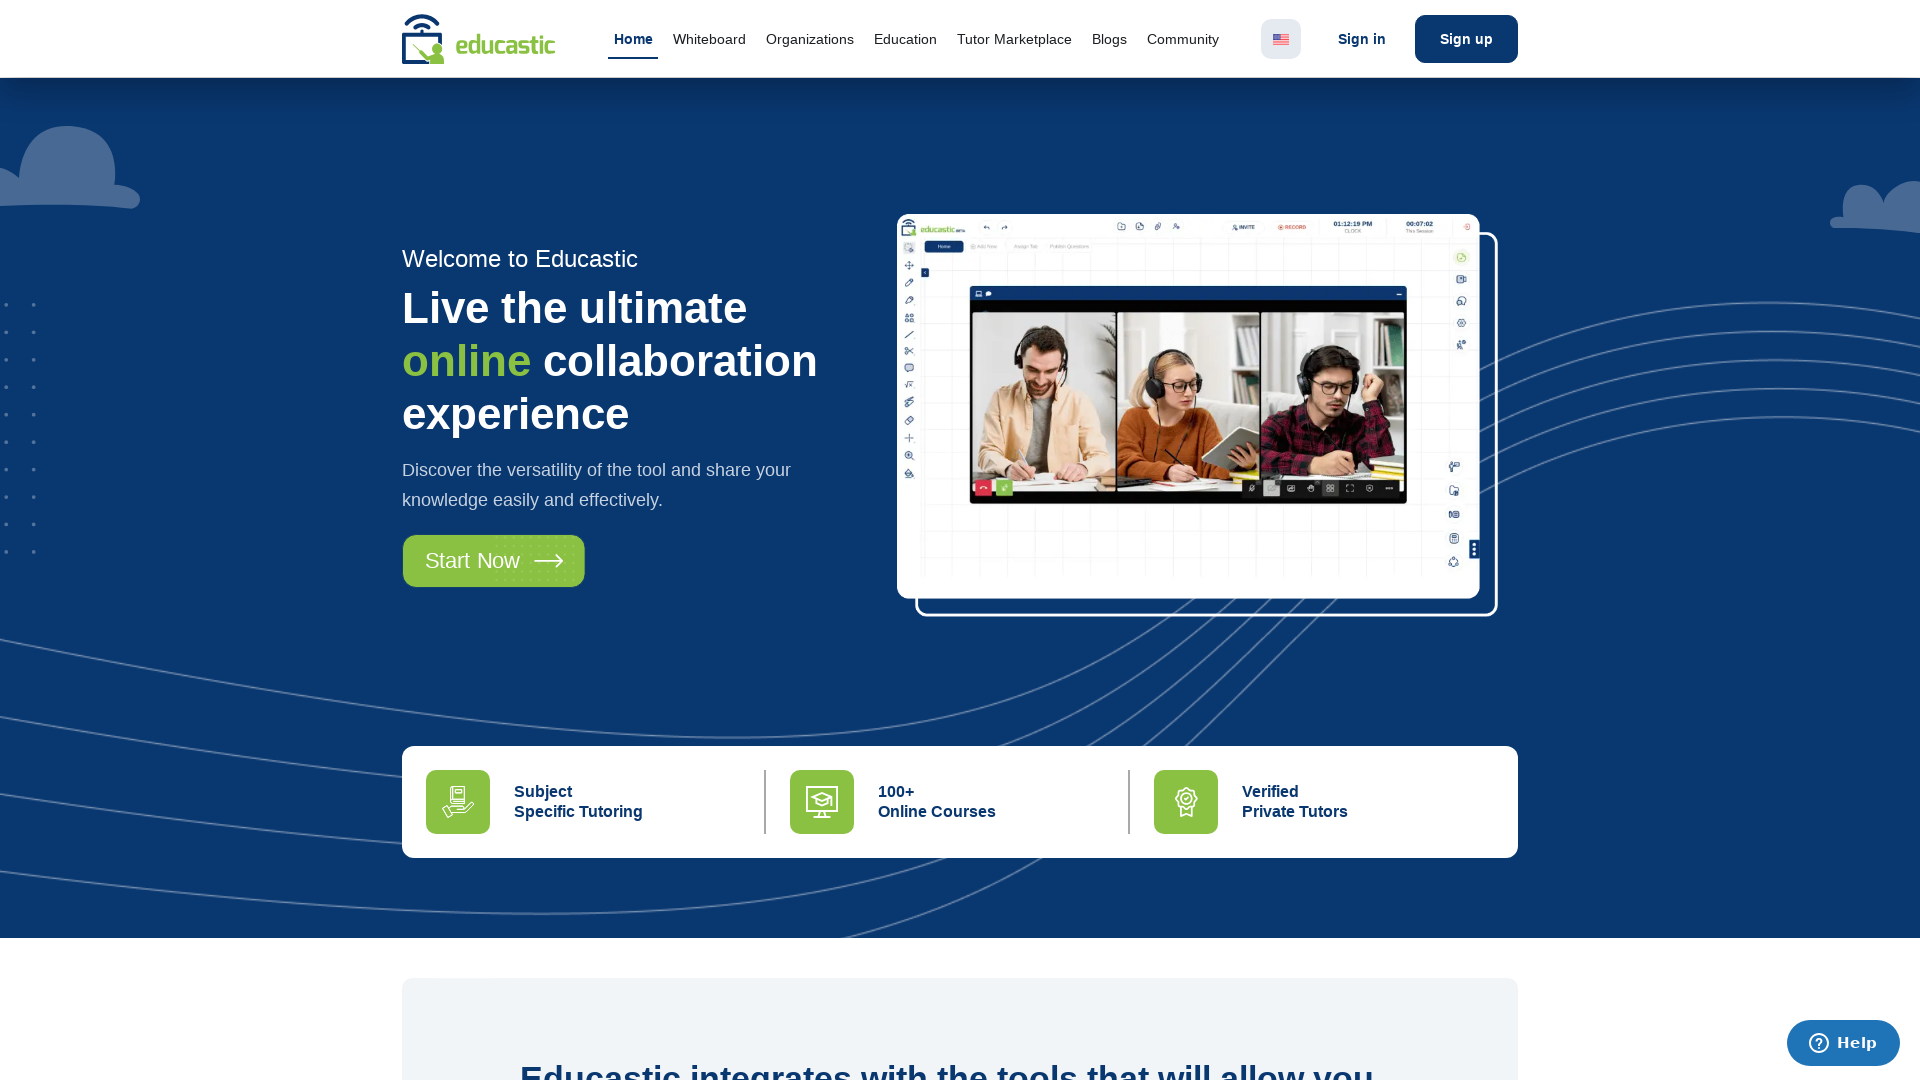

Waited 2 seconds for page to fully render
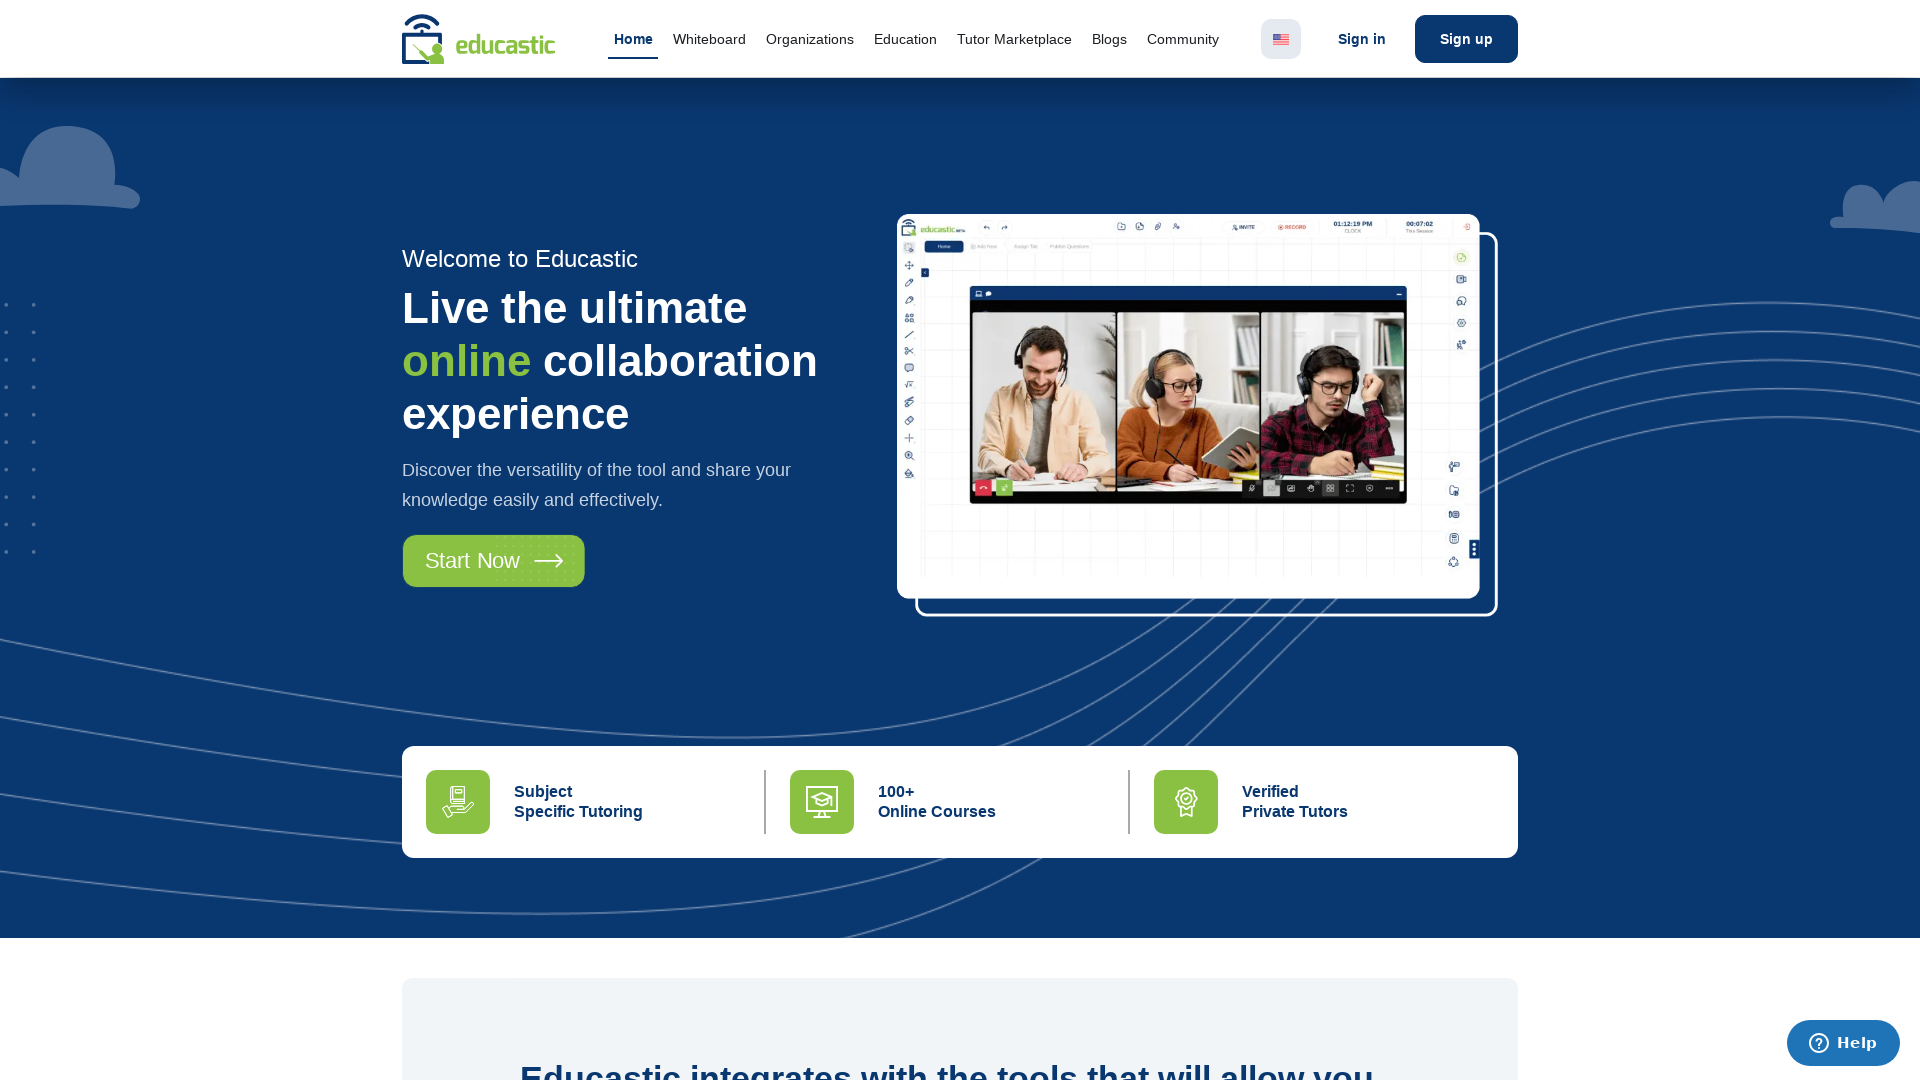

Pressed ESC key to exit fullscreen or dismiss overlays
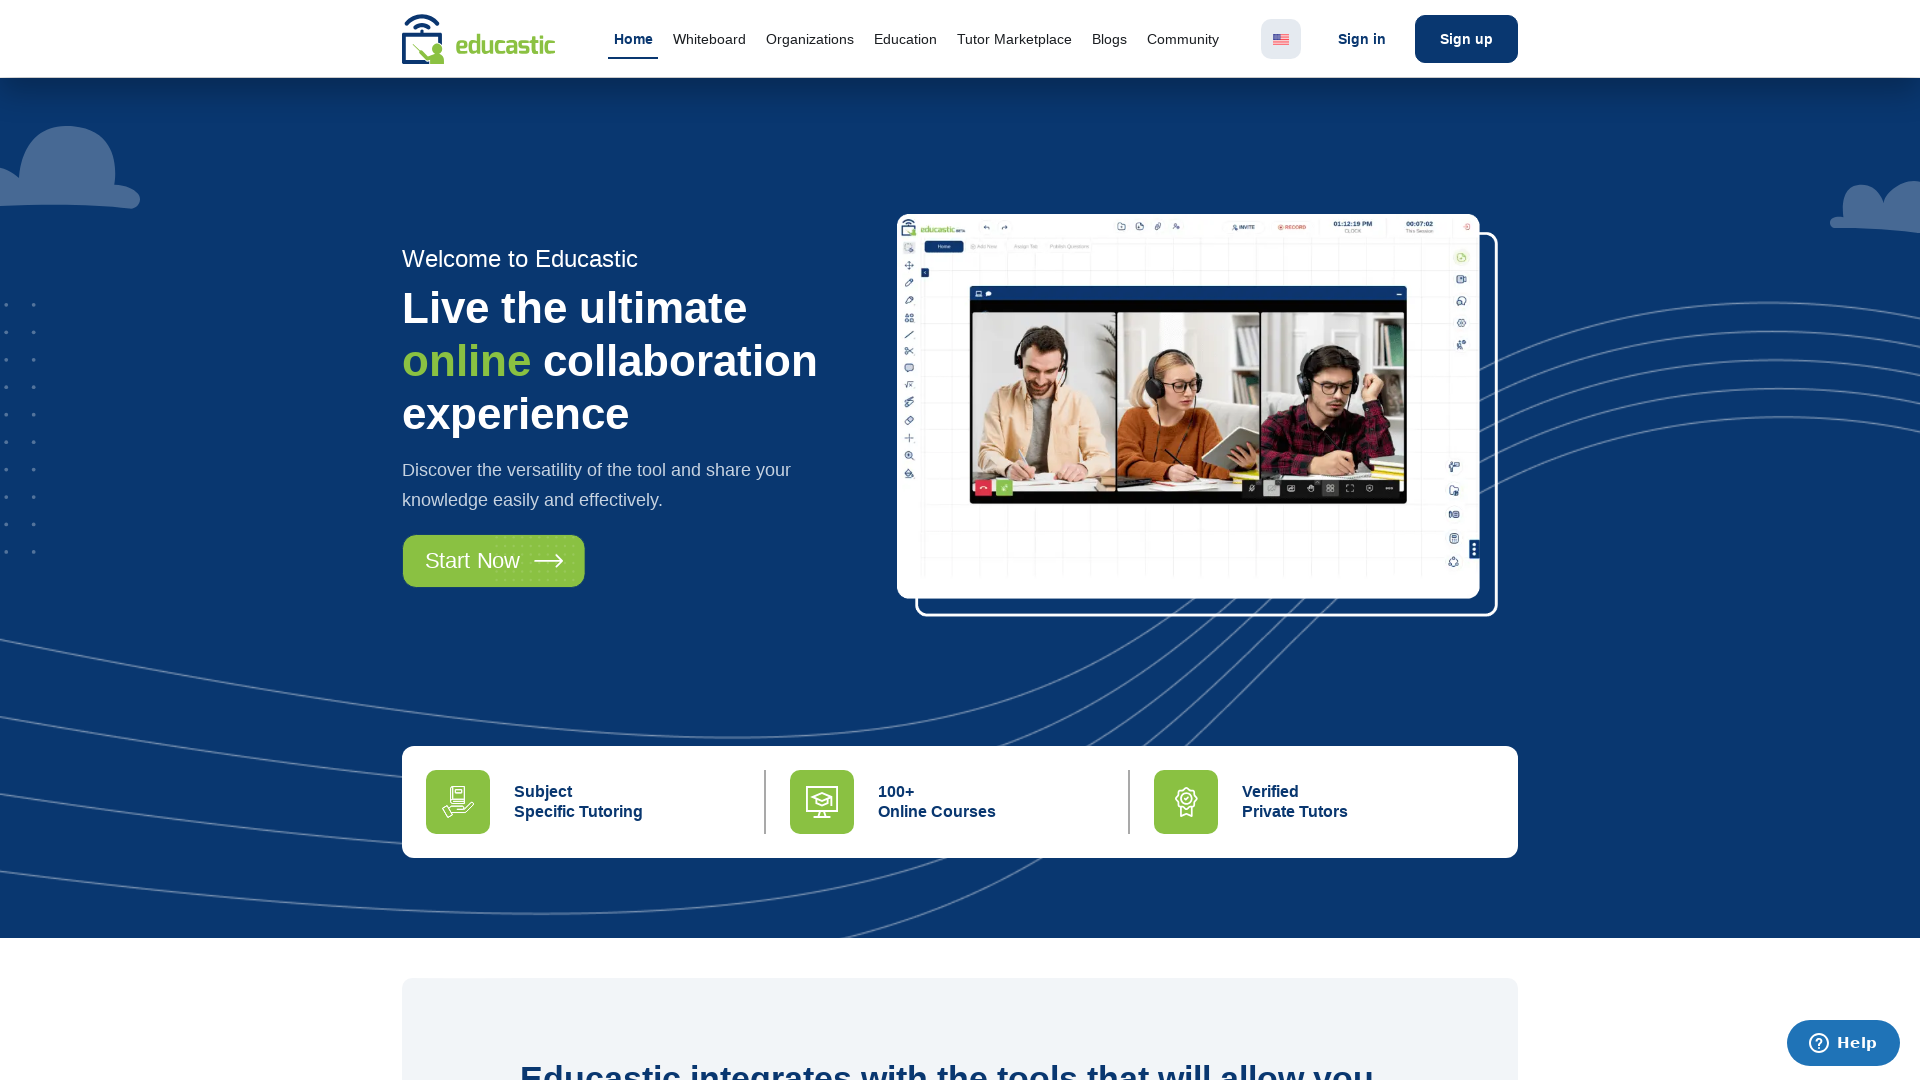

Waited 2 seconds after pressing ESC
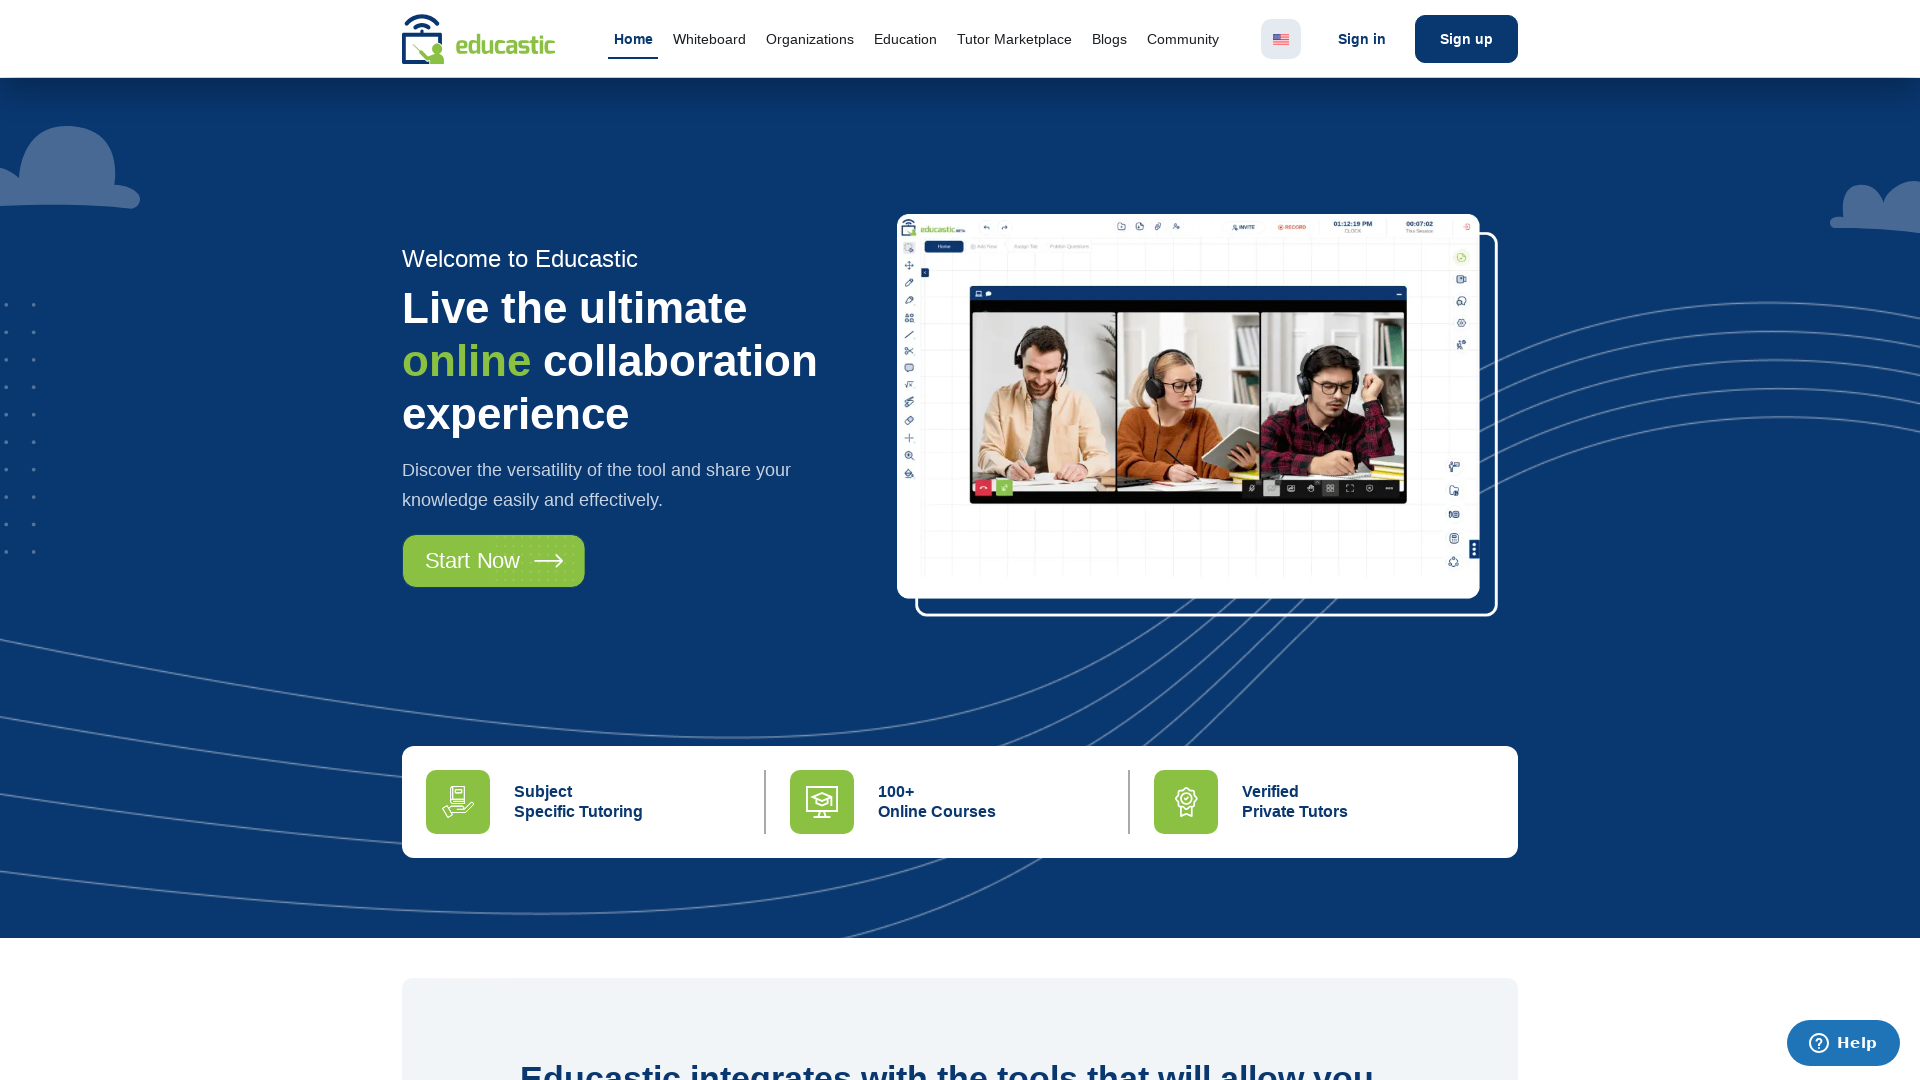

Resized viewport to 400x800 dimensions
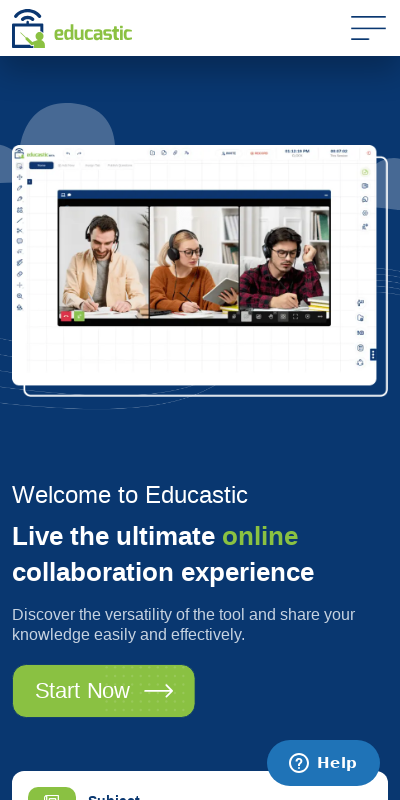

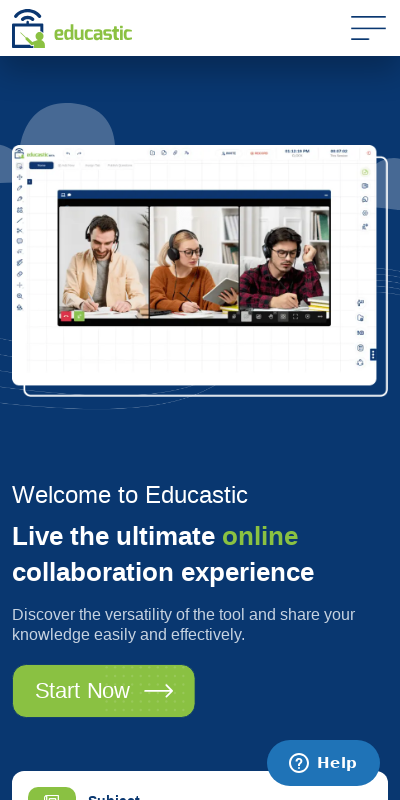